Tests hover functionality by hovering over an avatar image and verifying that the caption with additional user information becomes visible.

Starting URL: http://the-internet.herokuapp.com/hovers

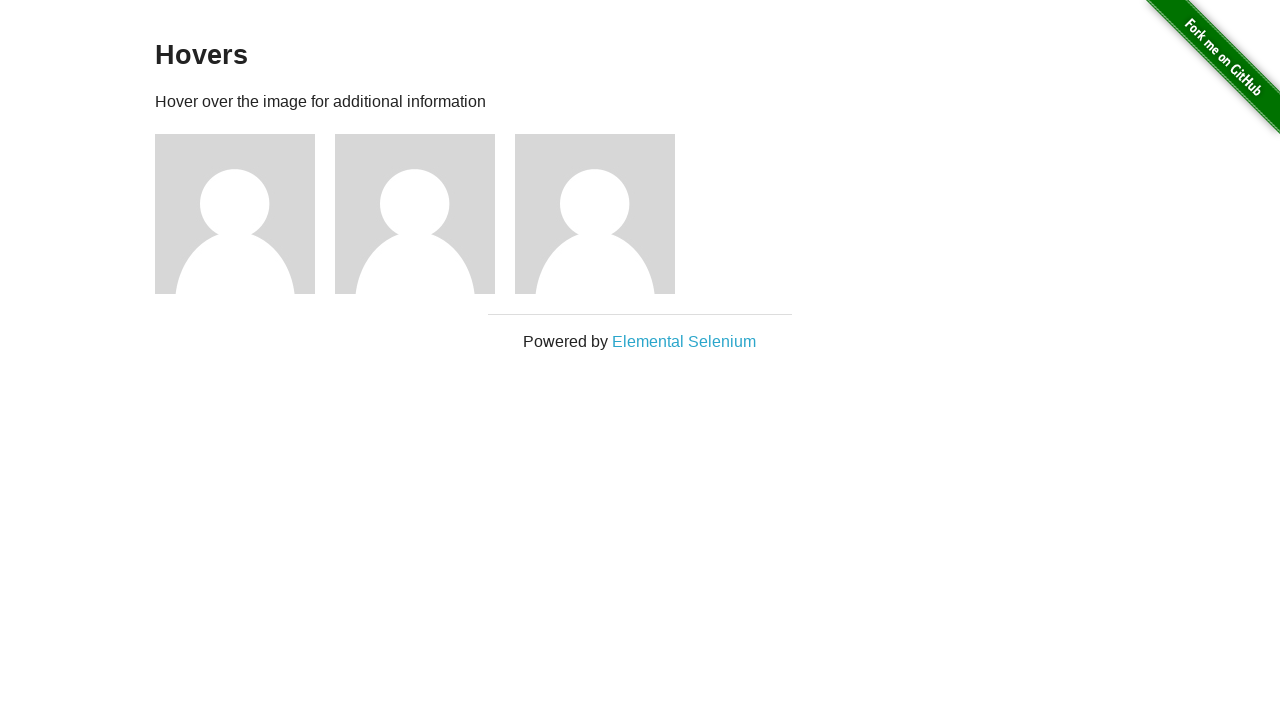

Located the first avatar figure element
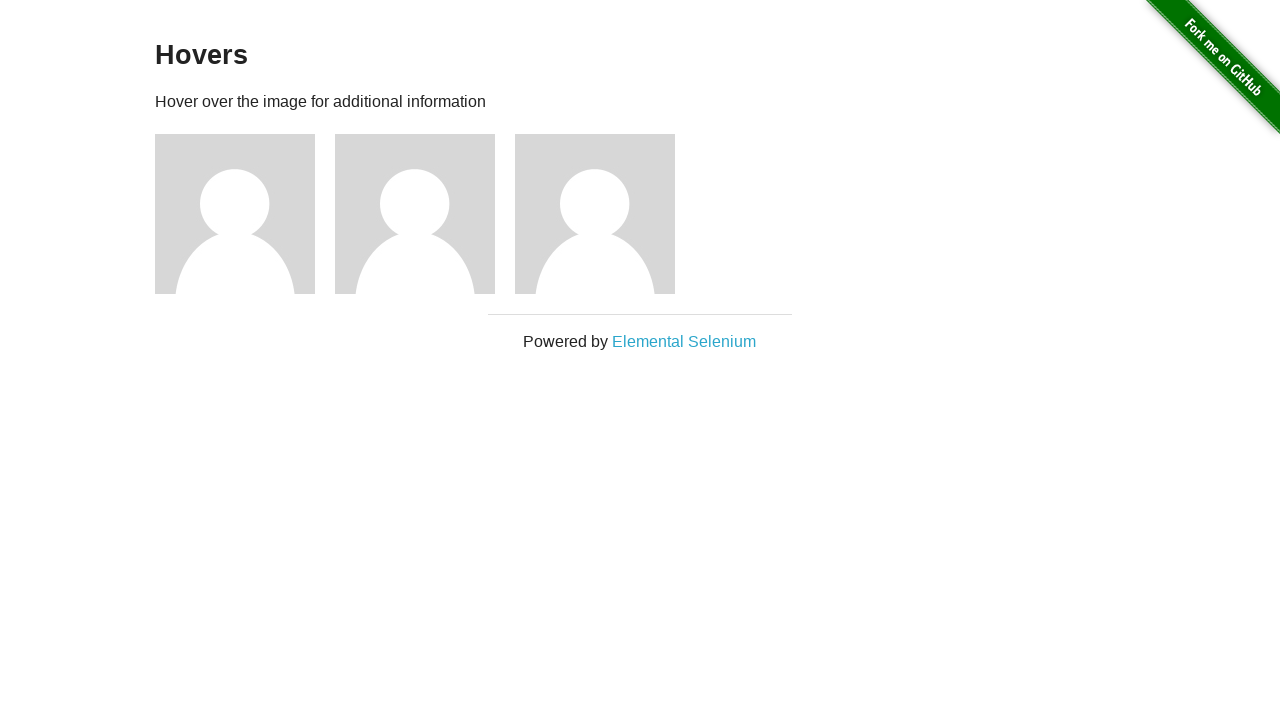

Hovered over the avatar image at (245, 214) on .figure >> nth=0
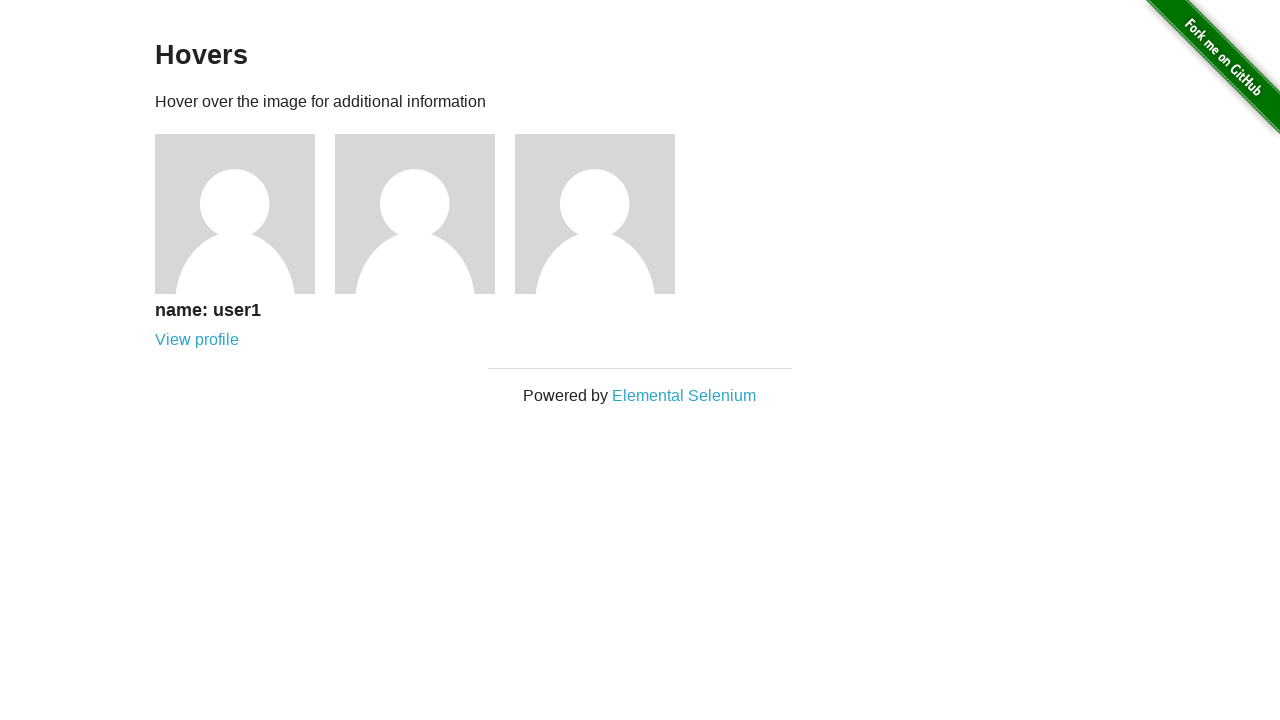

Located the caption element
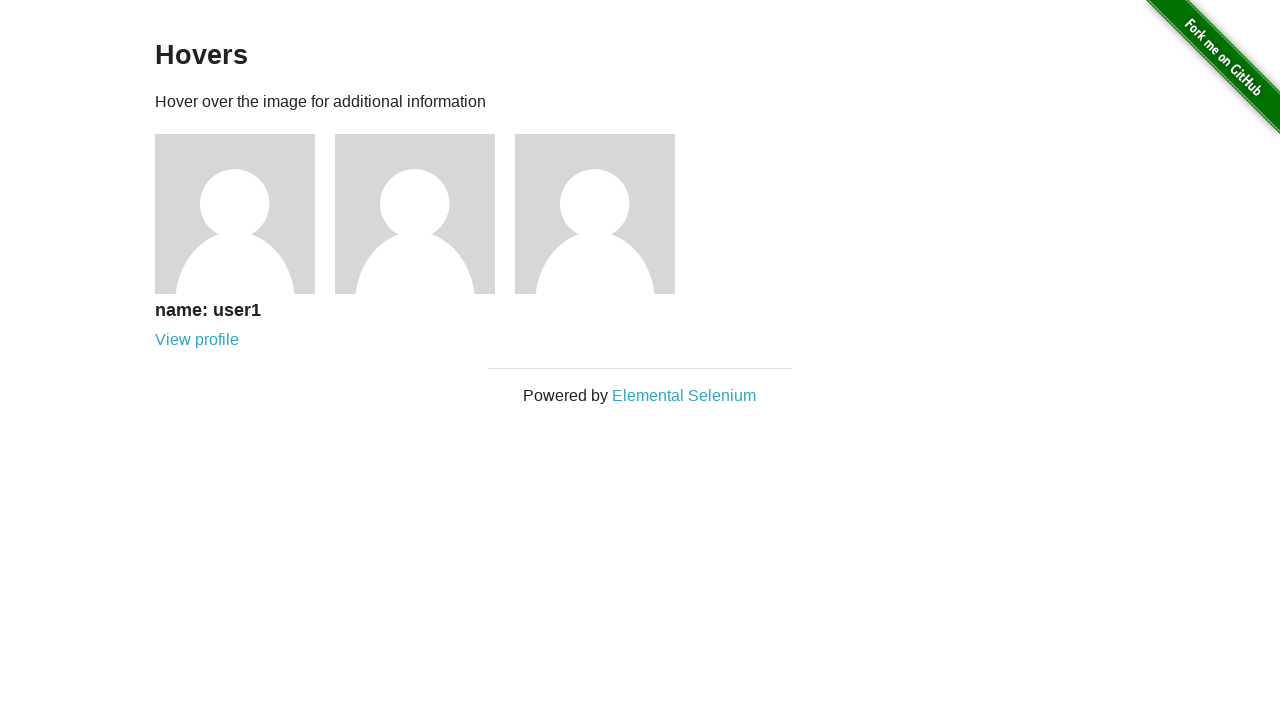

Verified that the caption with user information is visible
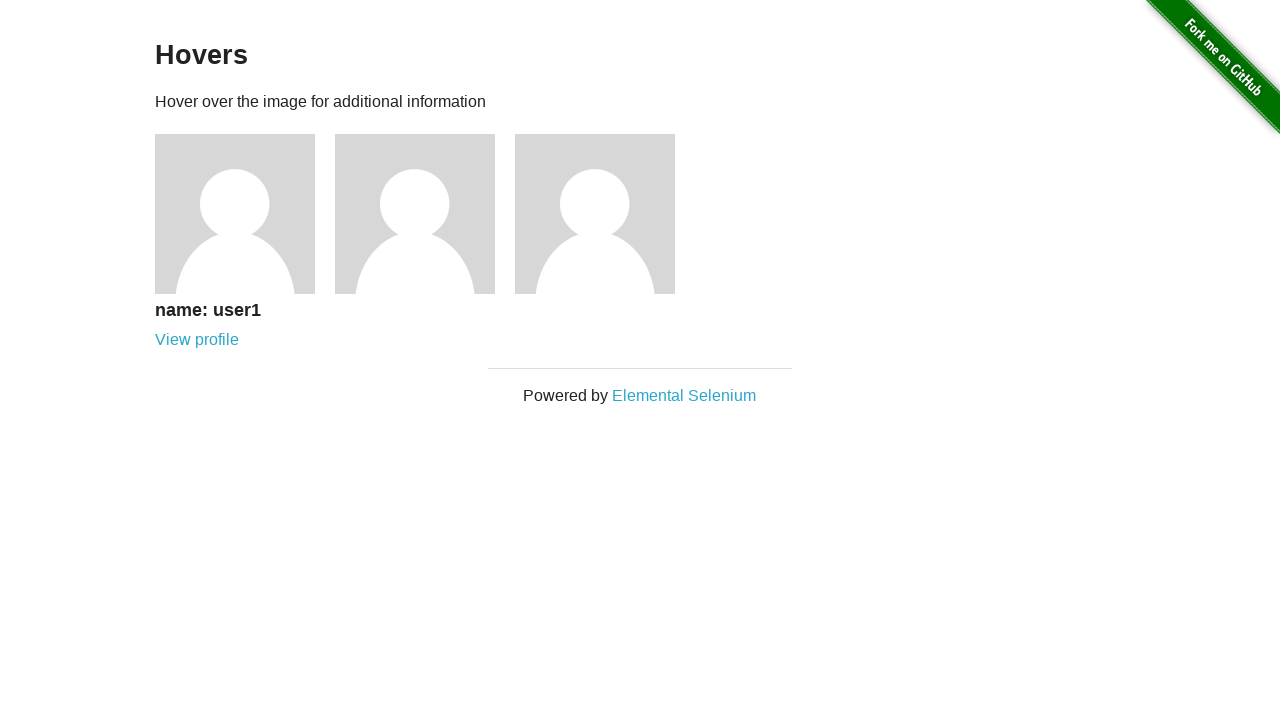

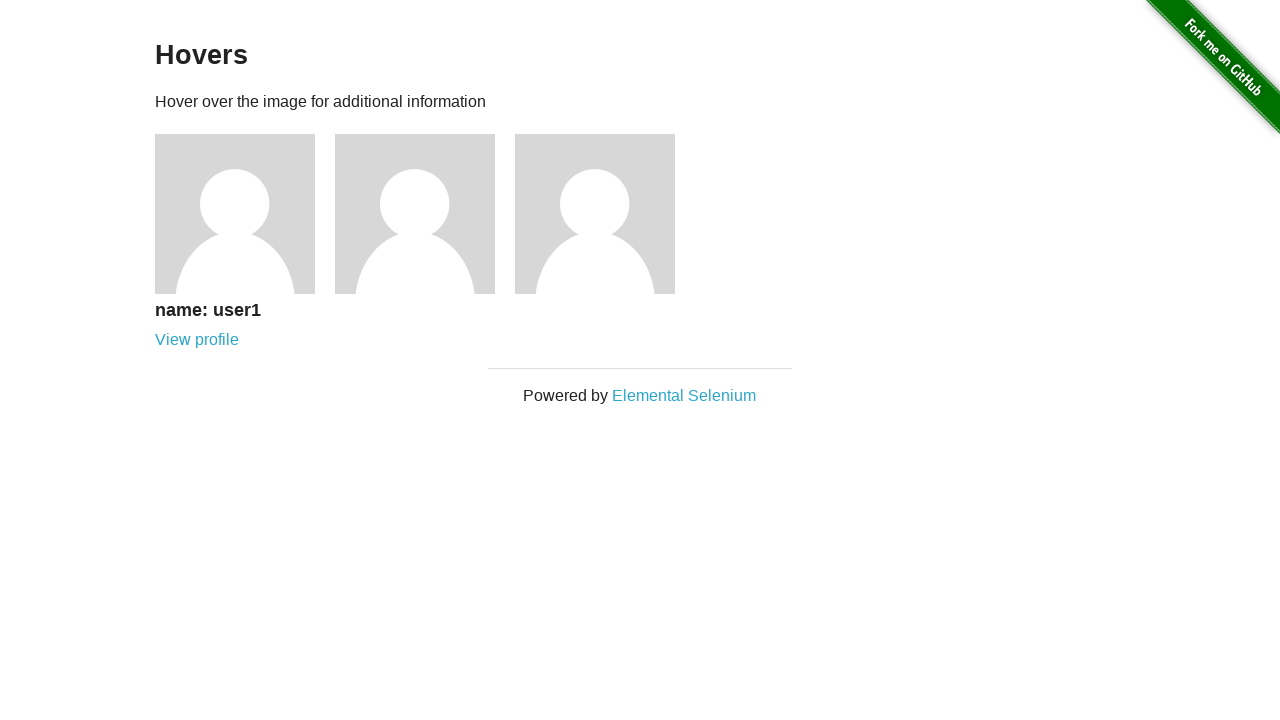